Tests file download functionality by navigating to a download page, clicking a download link, and verifying the file was downloaded successfully.

Starting URL: https://the-internet.herokuapp.com/download

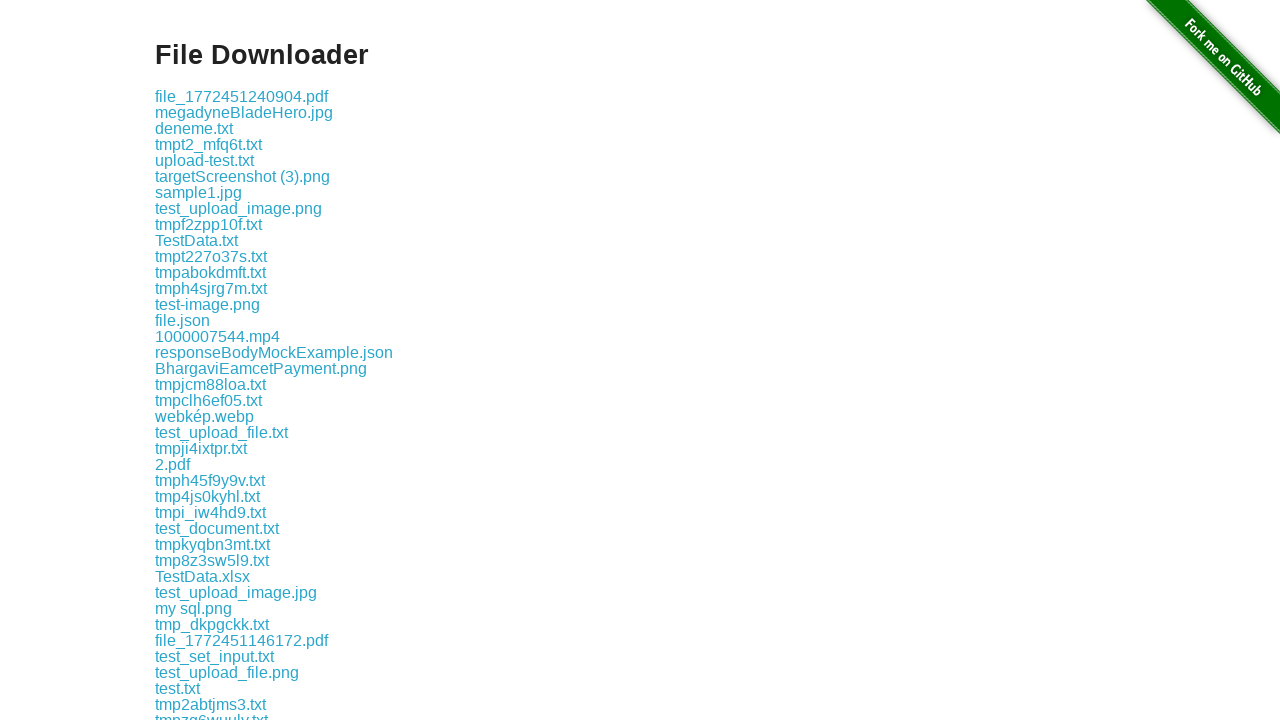

Navigated to the download page
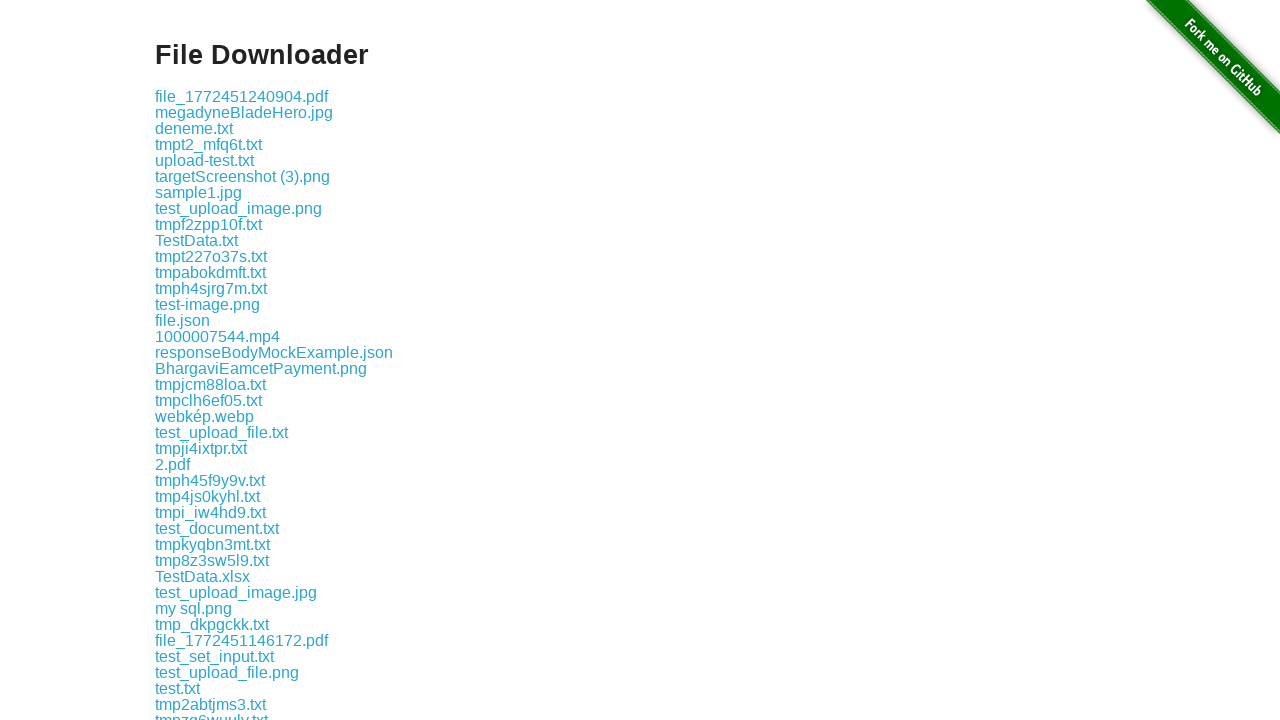

Download link loaded on the page
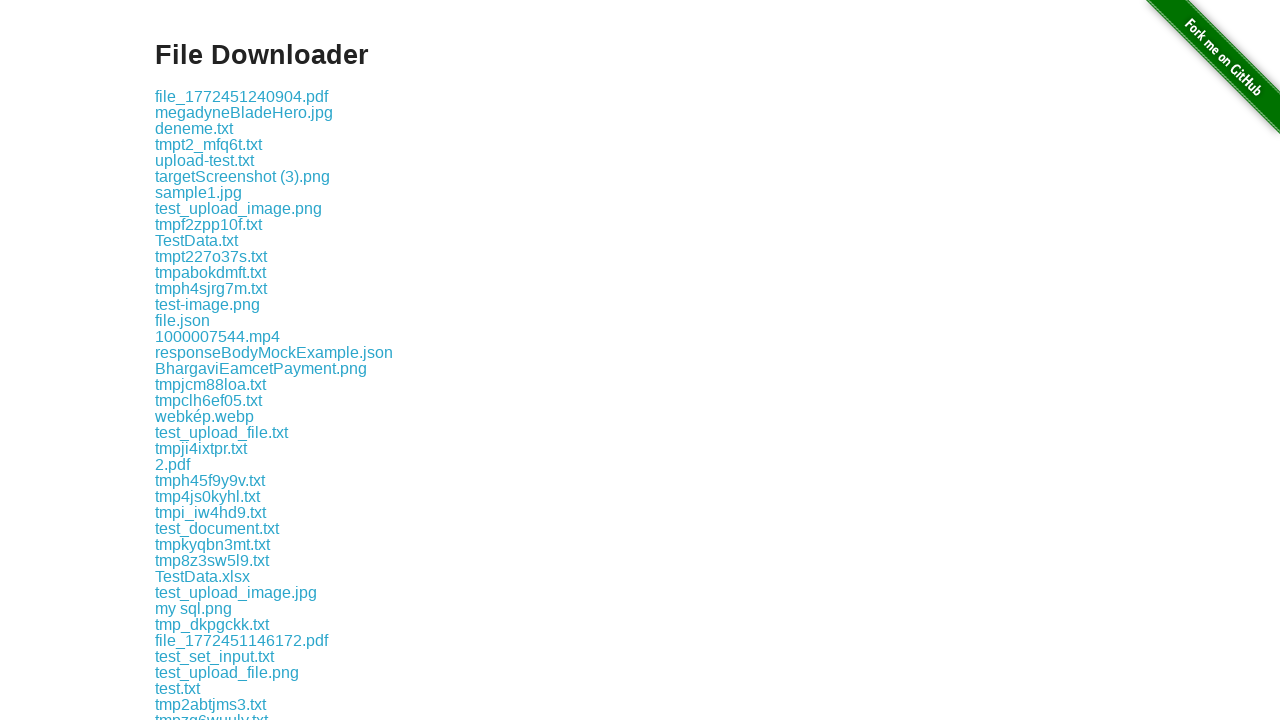

Clicked the first download link at (242, 96) on .example a
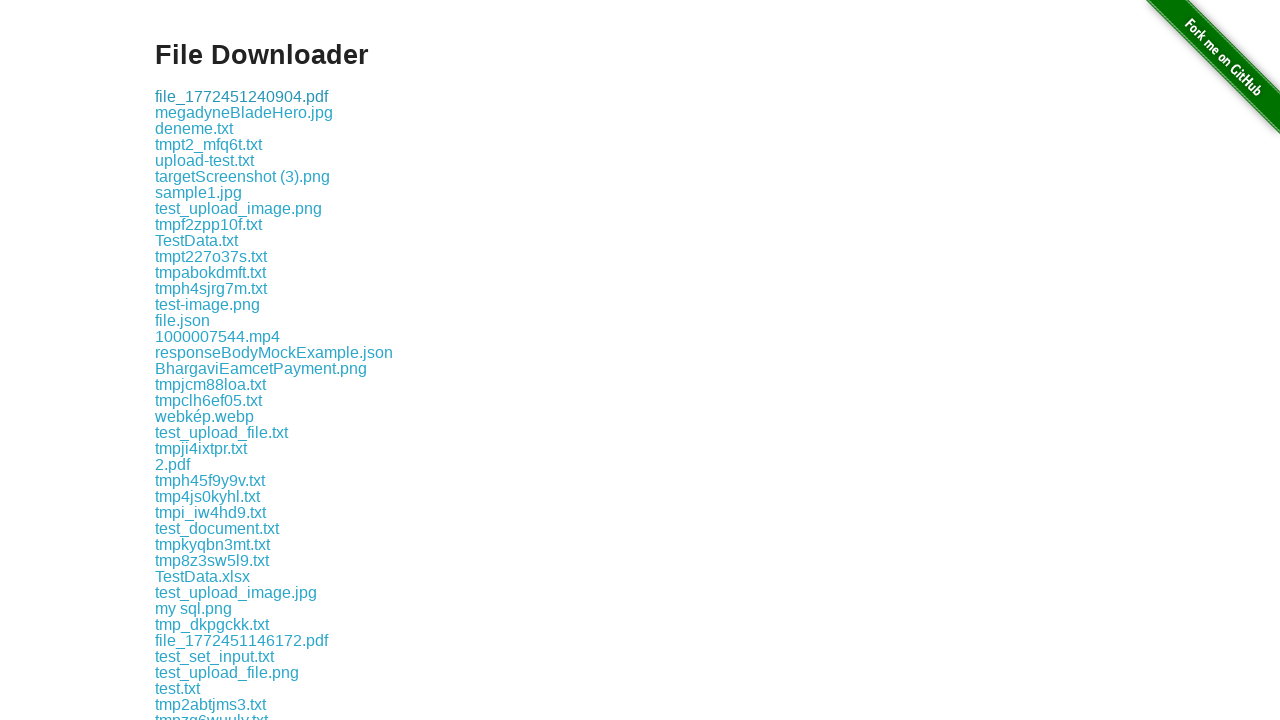

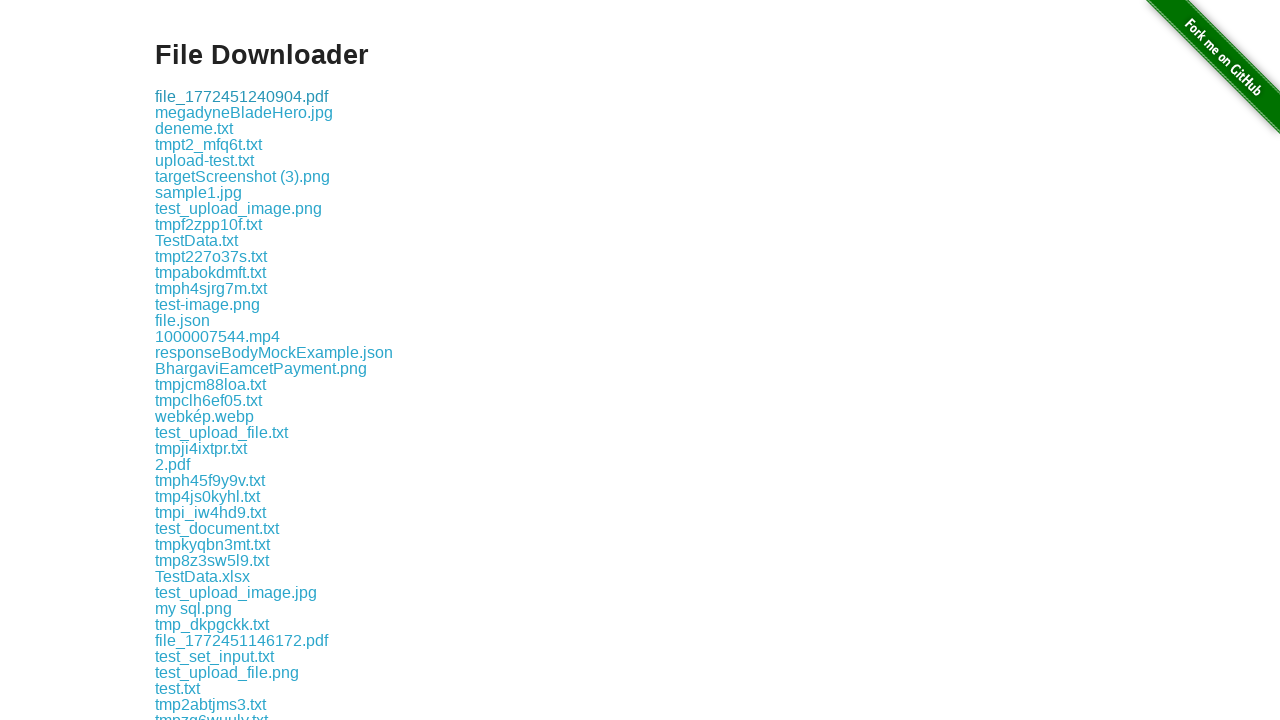